Tests alert functionality by clicking on Basic Elements, then clicking an Alert button and verifying the alert message

Starting URL: http://automationbykrishna.com/

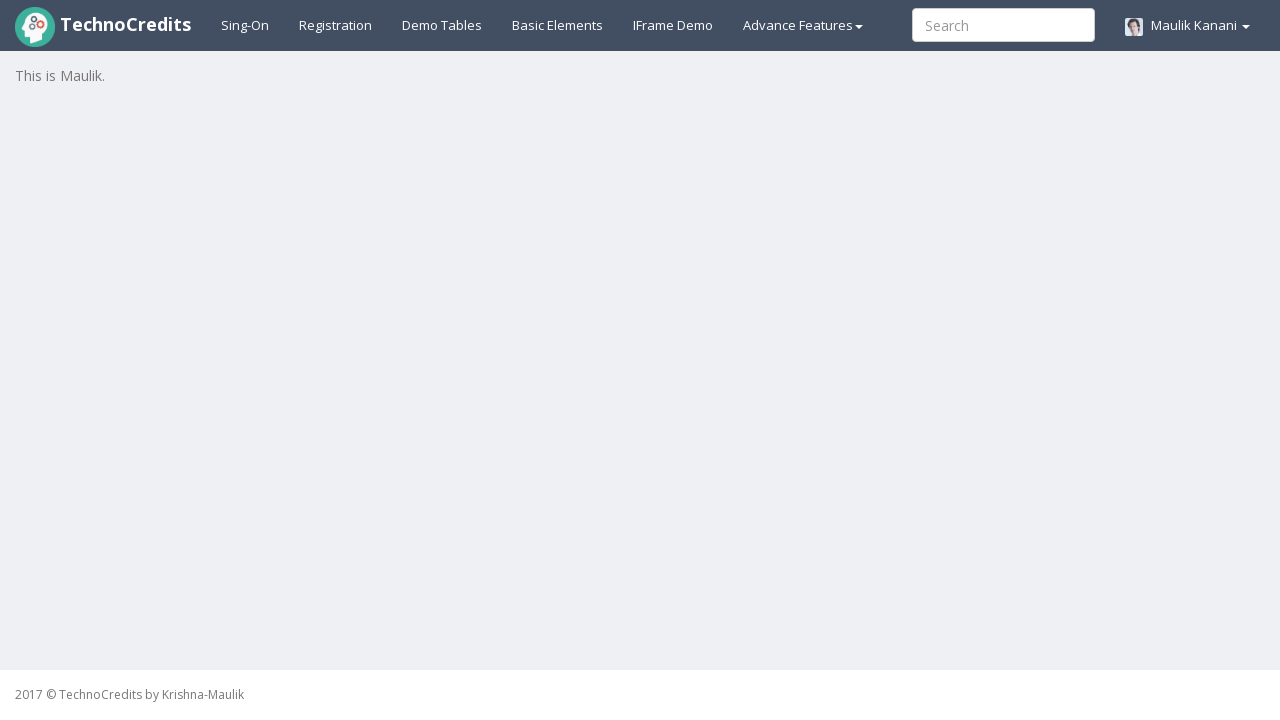

Clicked on Basic Elements link at (558, 25) on xpath=//a[@id='basicelements']
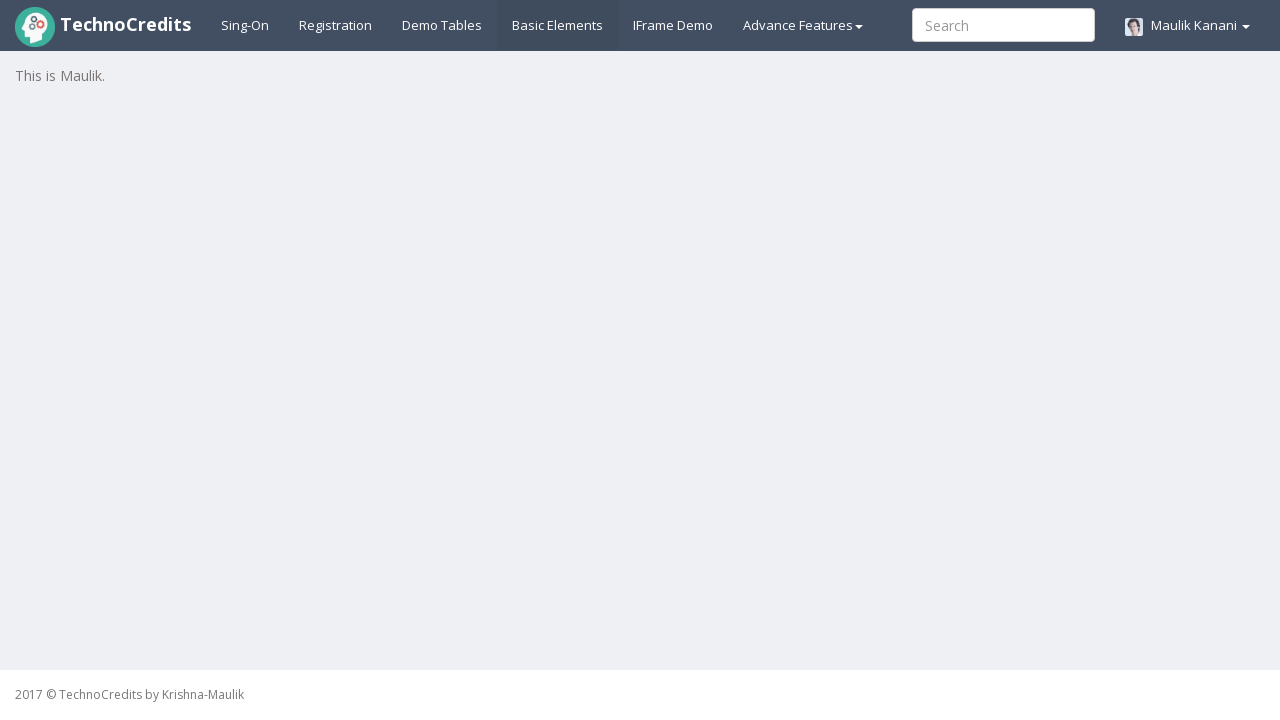

Waited 2 seconds for page to load
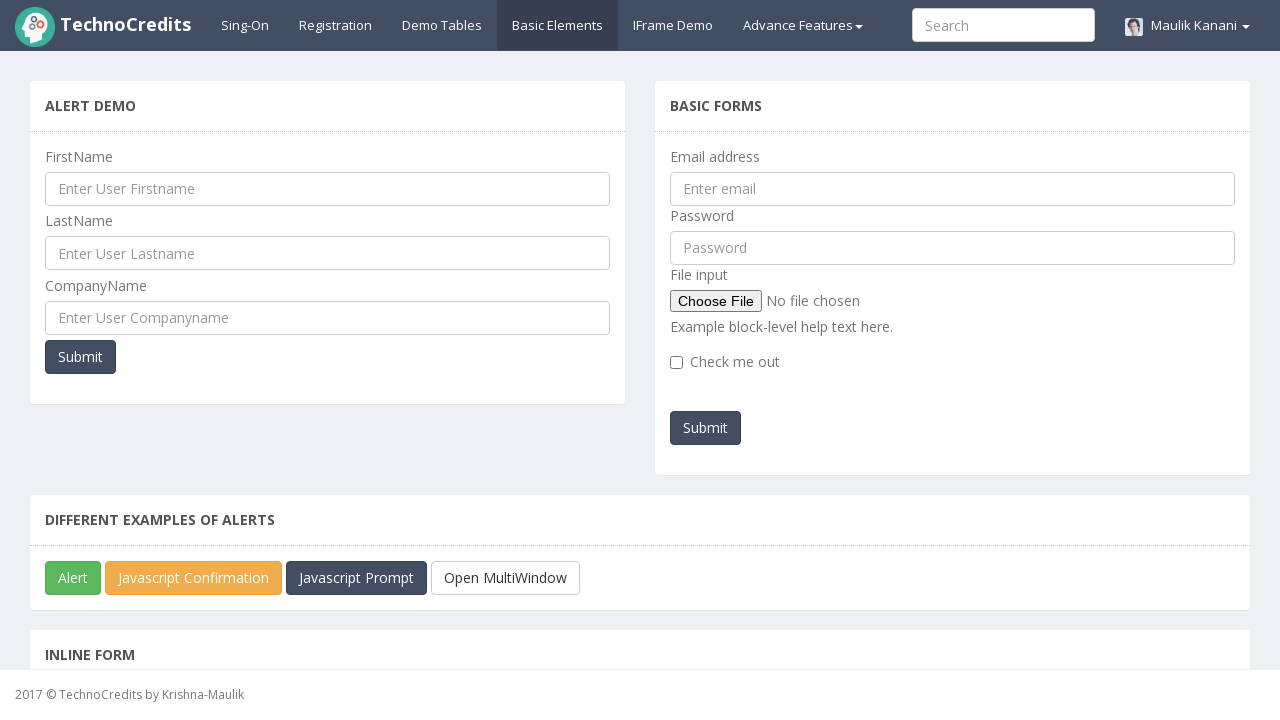

Located Alert button element
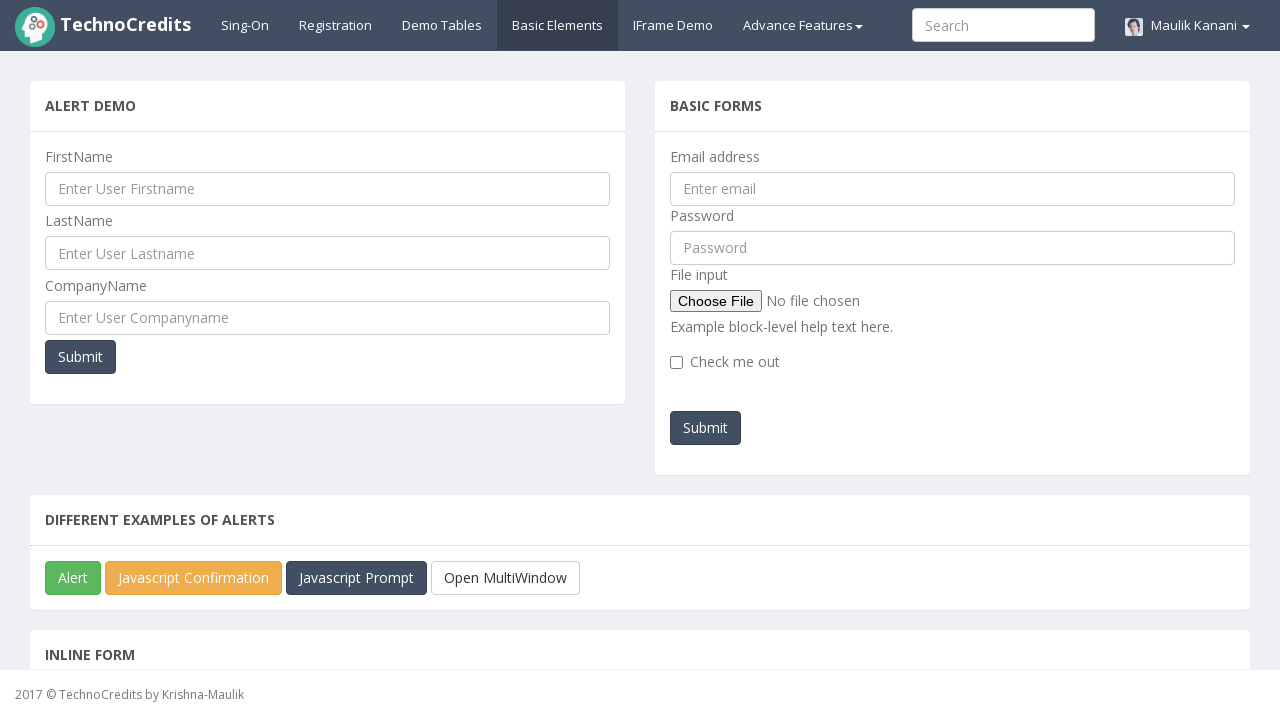

Scrolled Alert button into view
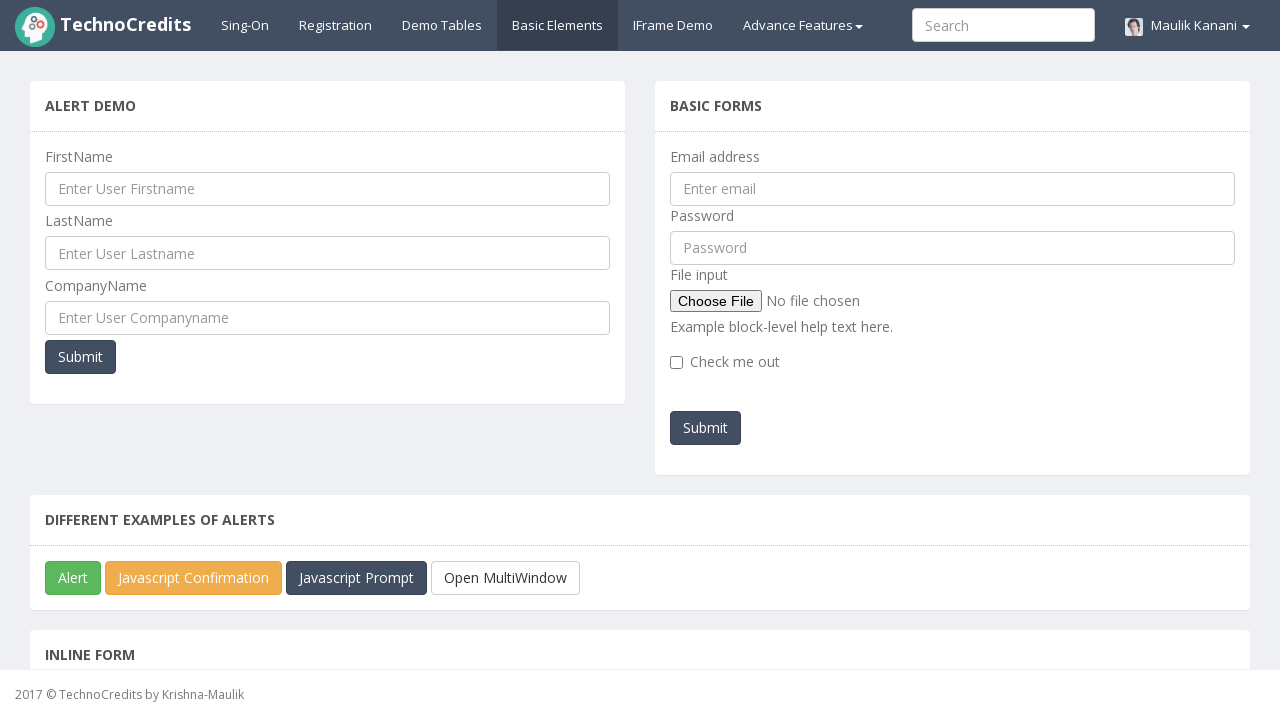

Clicked on Alert button at (73, 578) on xpath=//button[@id='javascriptAlert']
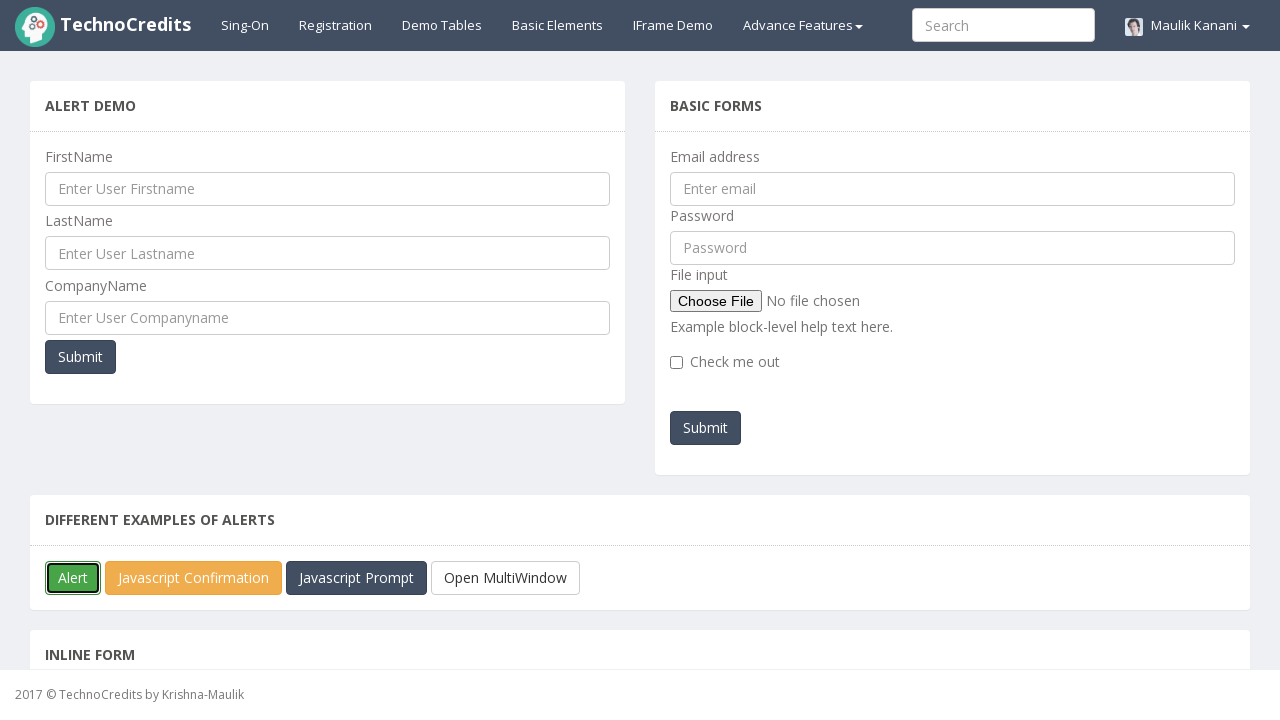

Alert dialog handler registered and alert accepted
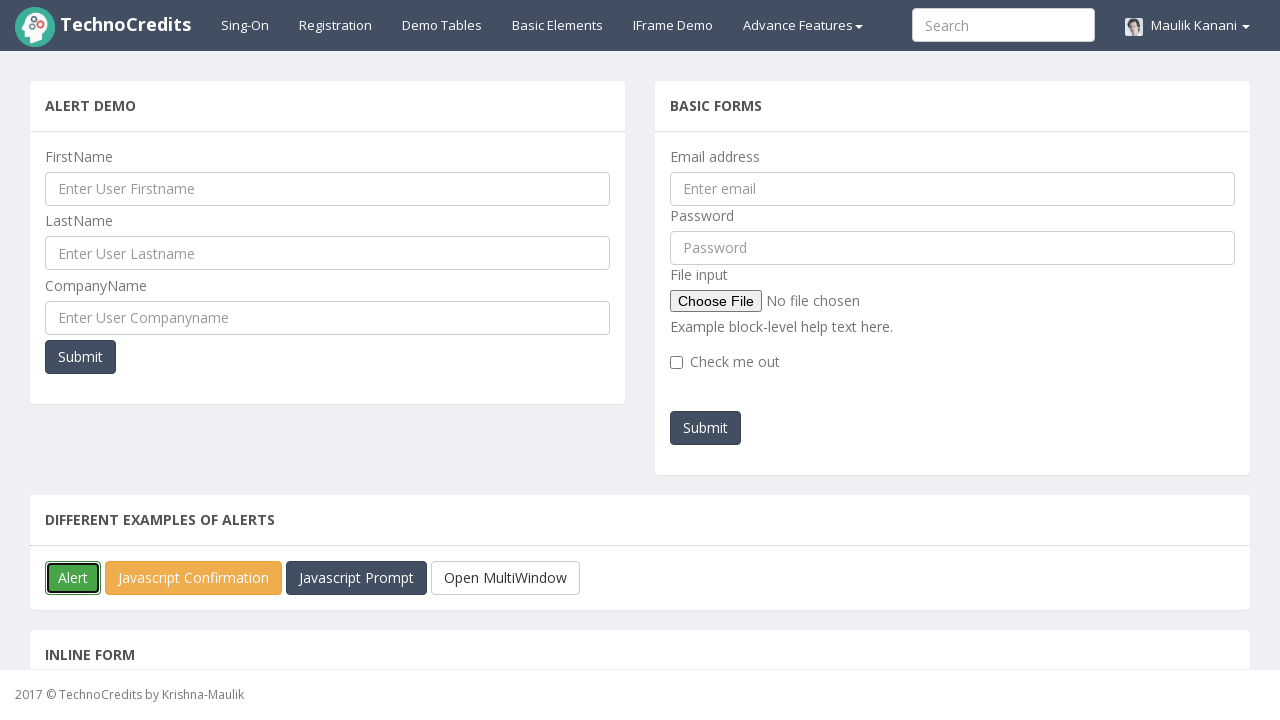

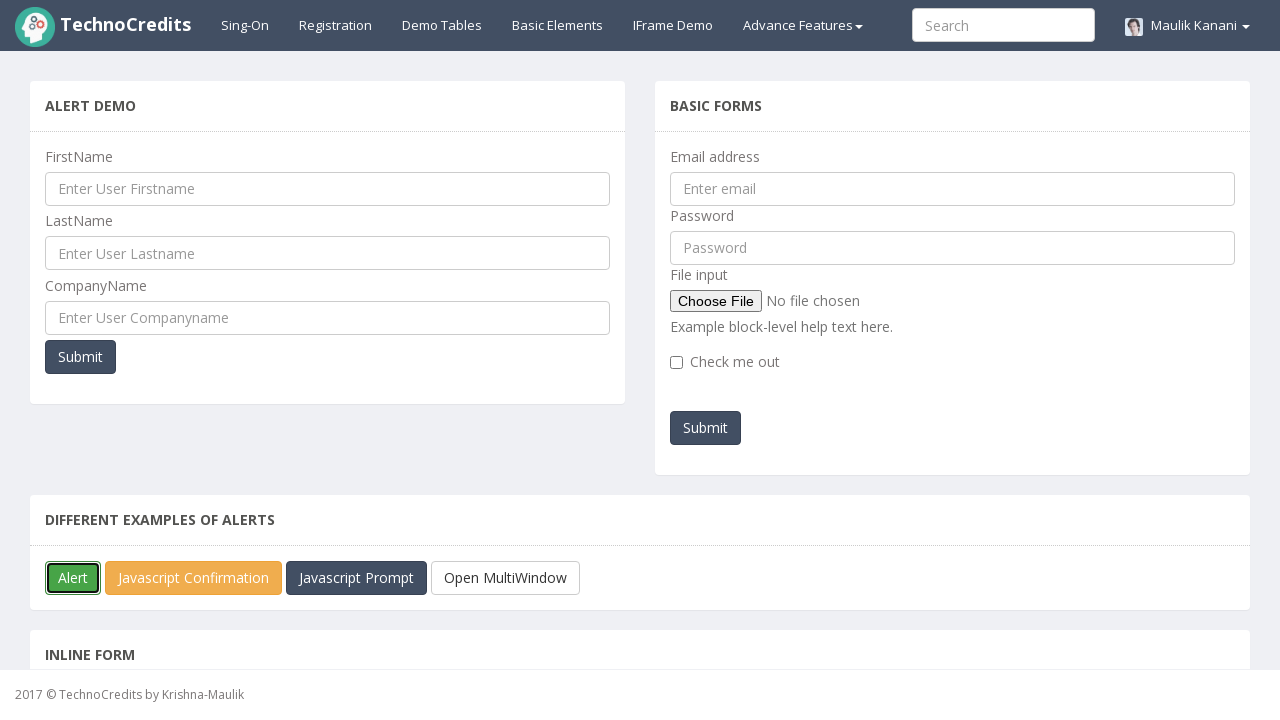